Tests alert handling by triggering an alert dialog and accepting it

Starting URL: http://demo.automationtesting.in/Alerts.html

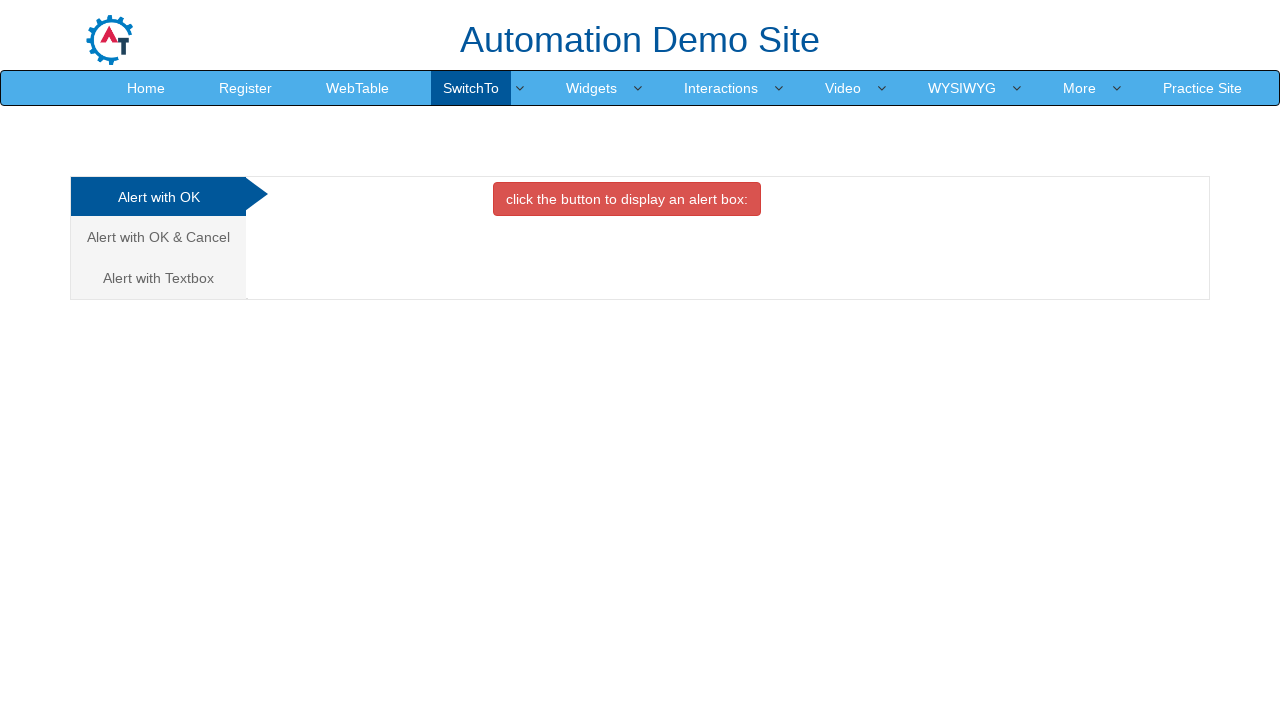

Clicked on the first tab/button with class 'analystic' at (158, 197) on .analystic
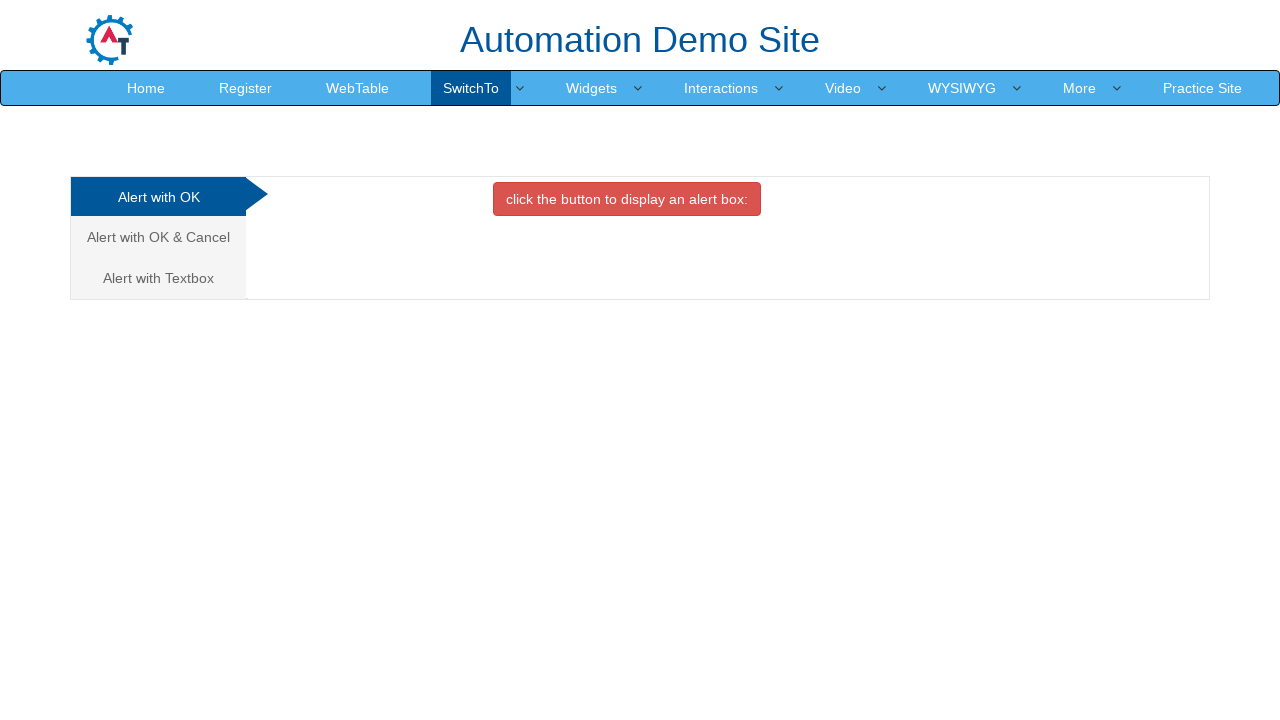

Clicked the button that triggers the alert dialog at (627, 199) on button.btn.btn-danger
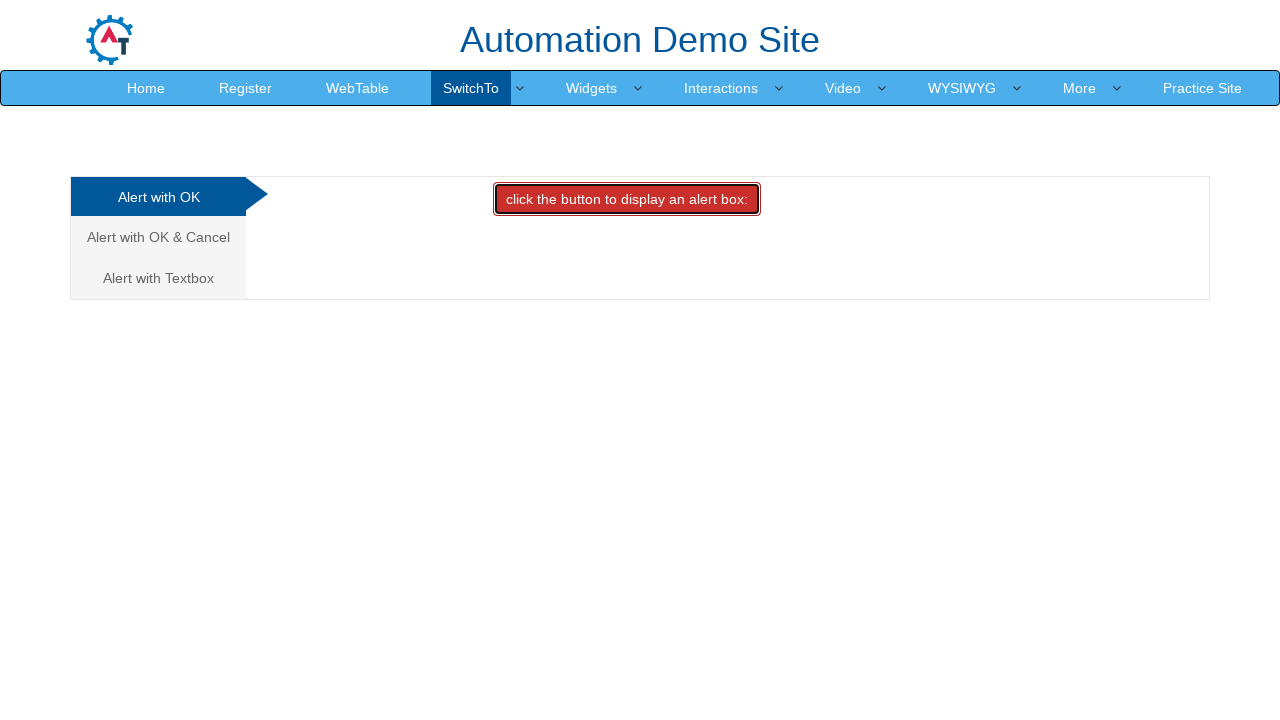

Set up dialog handler to accept alert
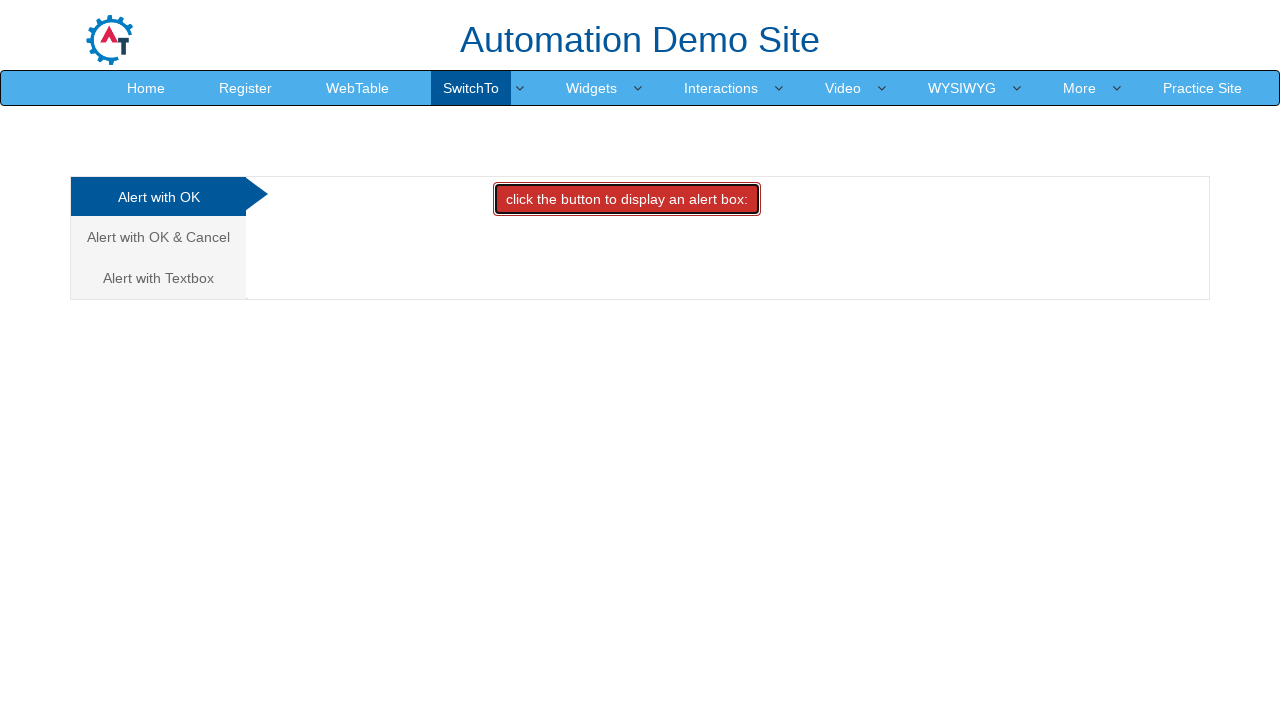

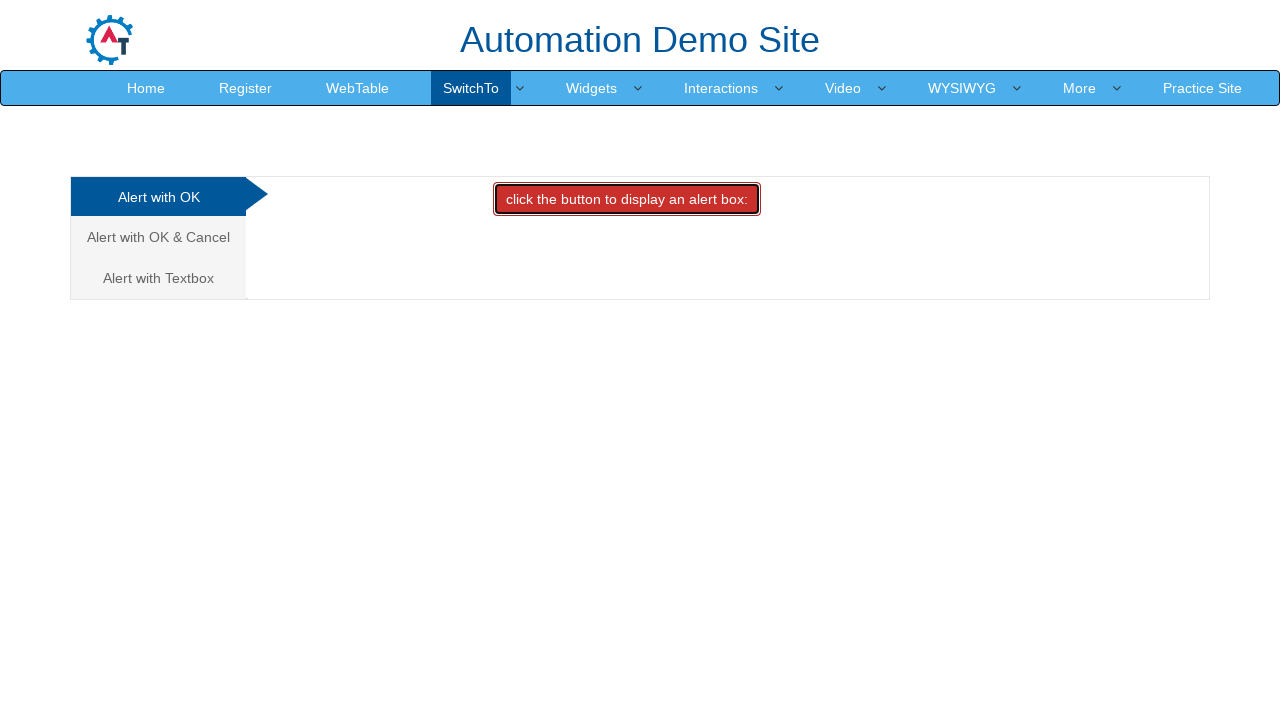